Tests radio button functionality by clicking the Yes and Impressive radio buttons and verifying their selection states.

Starting URL: https://demoqa.com/elements

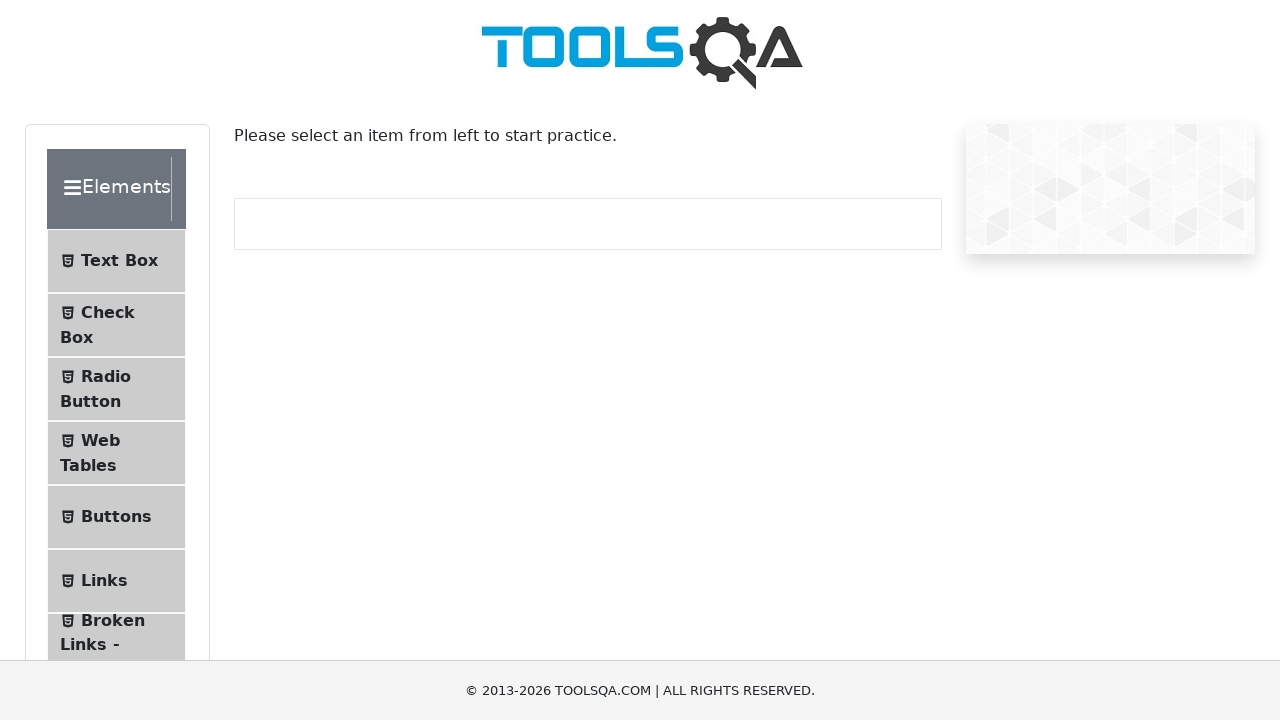

Clicked on Elements header at (109, 189) on xpath=//div[@class='header-wrapper']/*[text()='Elements']
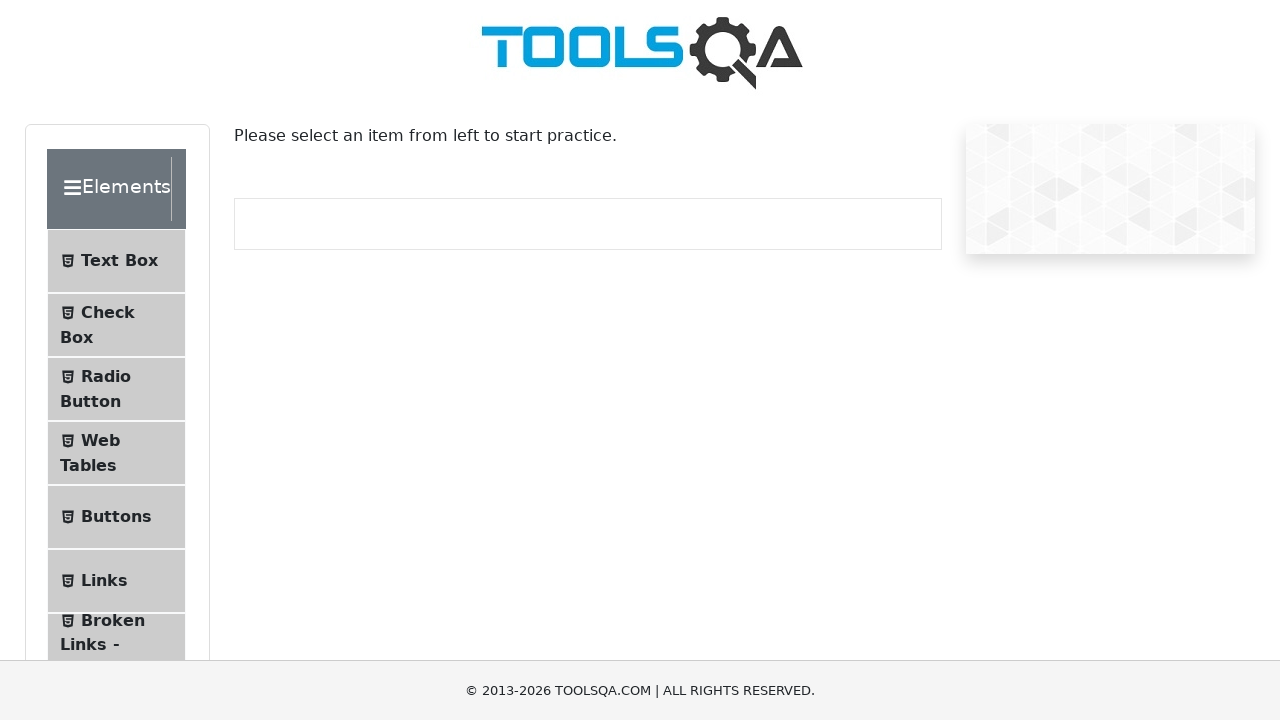

Clicked on Radio Button menu item at (106, 238) on xpath=//span[contains(text(), 'Radio Button')]
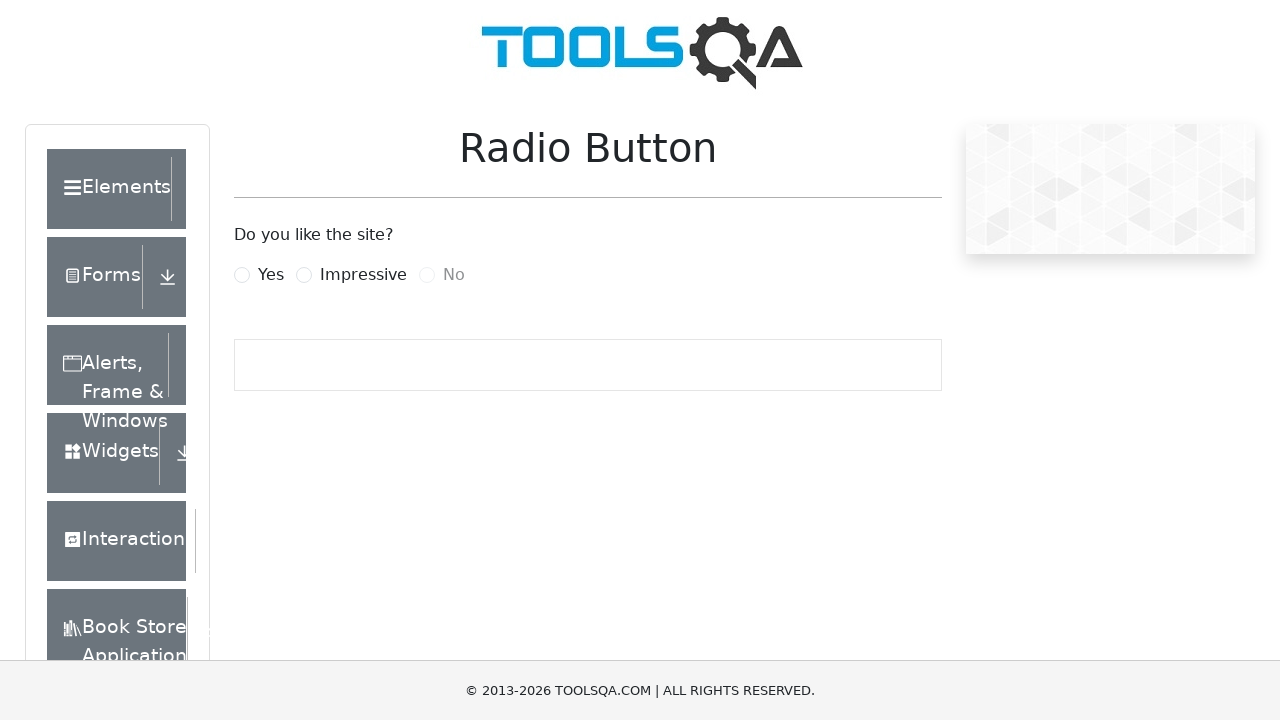

Clicked the Yes radio button at (271, 275) on xpath=//input[@id='yesRadio']//following-sibling::label
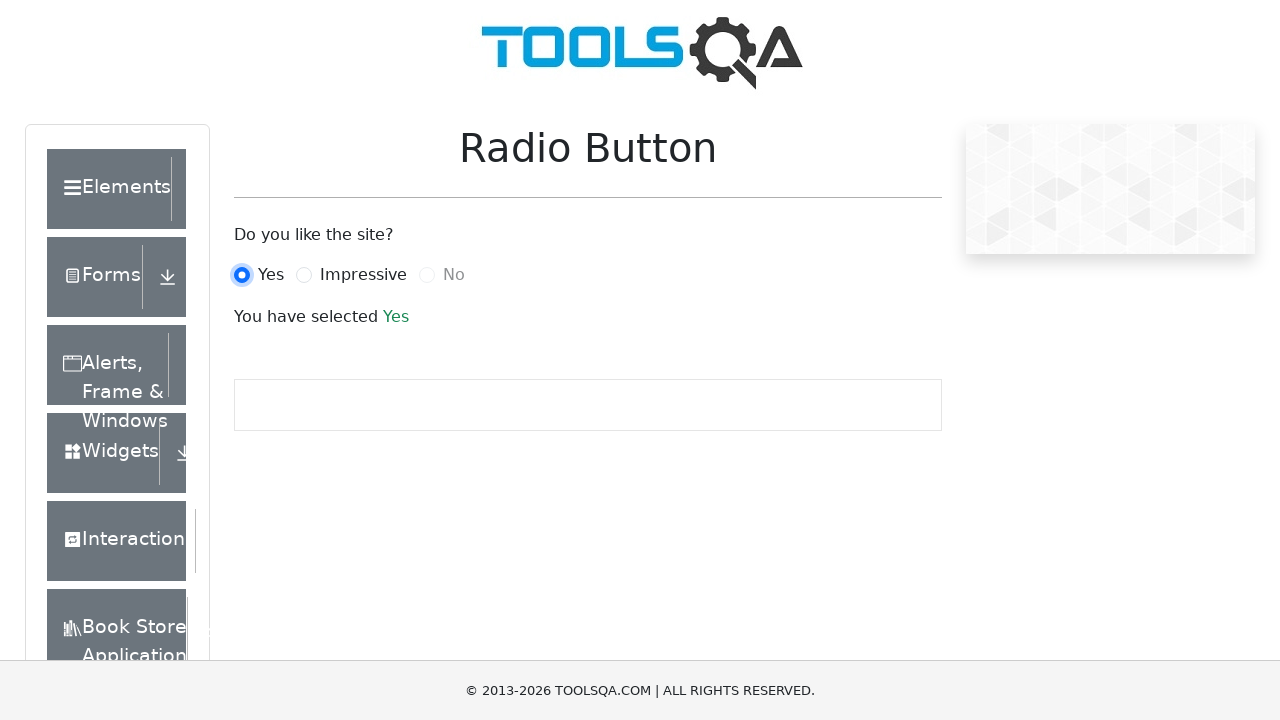

Clicked the Impressive radio button at (363, 275) on xpath=//input[@id='impressiveRadio']//following-sibling::label
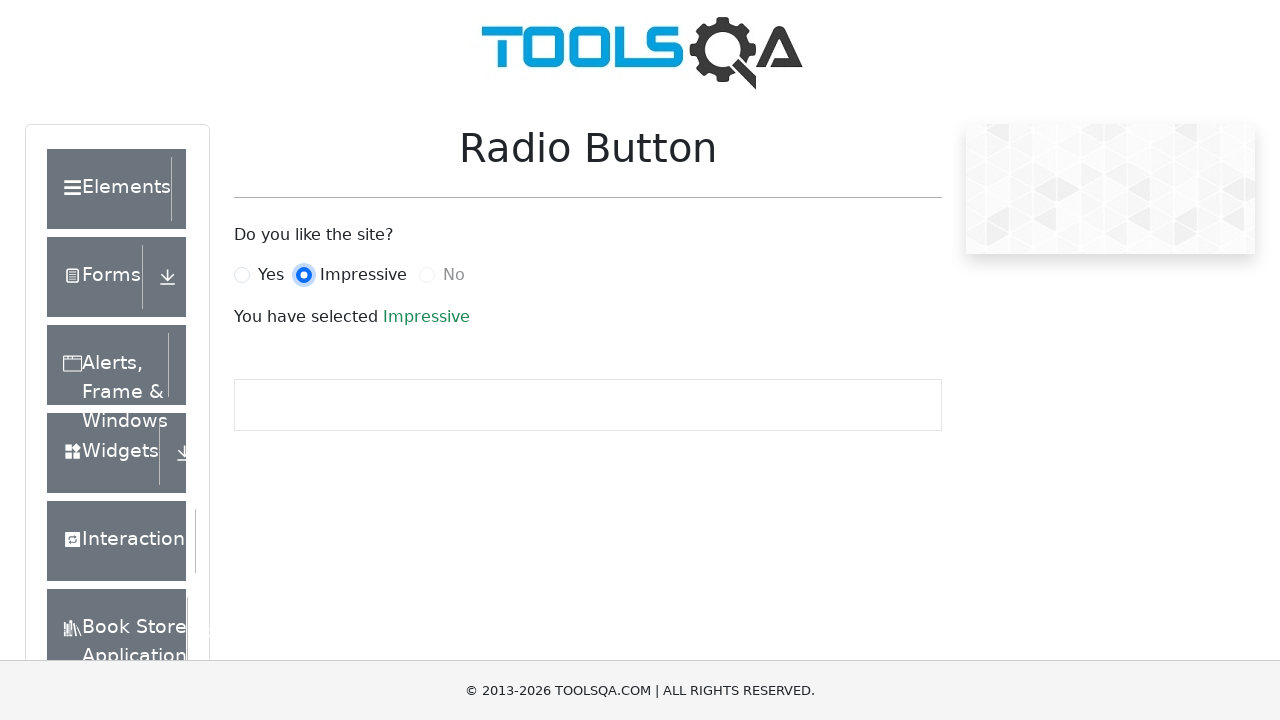

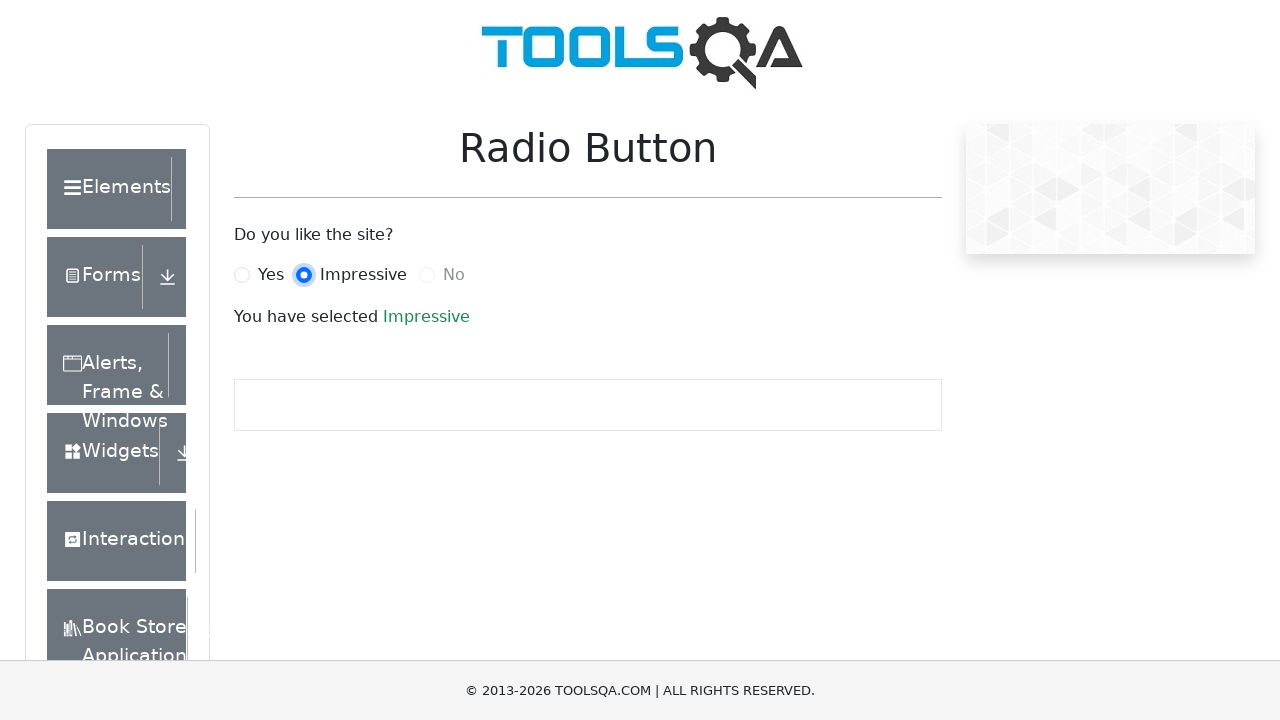